Tests drag and drop functionality by dragging element A and dropping it onto element B

Starting URL: https://the-internet.herokuapp.com/drag_and_drop

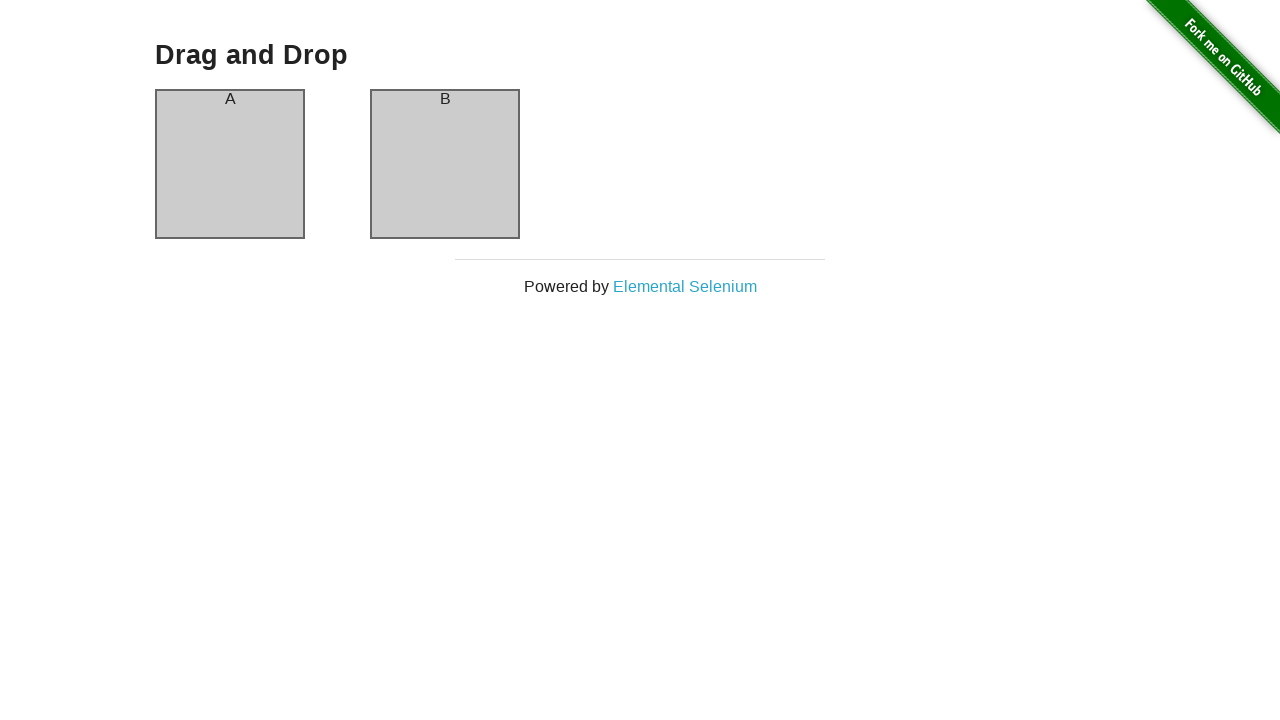

Located source element (column-a) for drag and drop
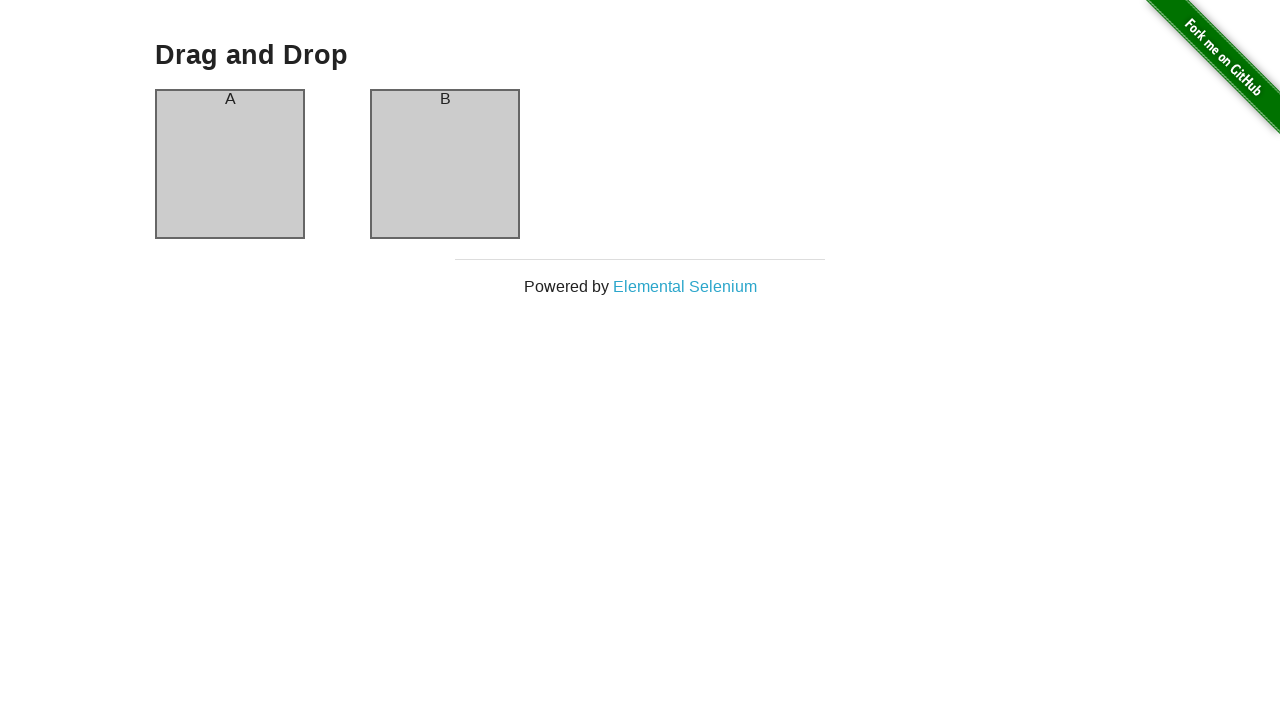

Located target element (column-b) for drag and drop
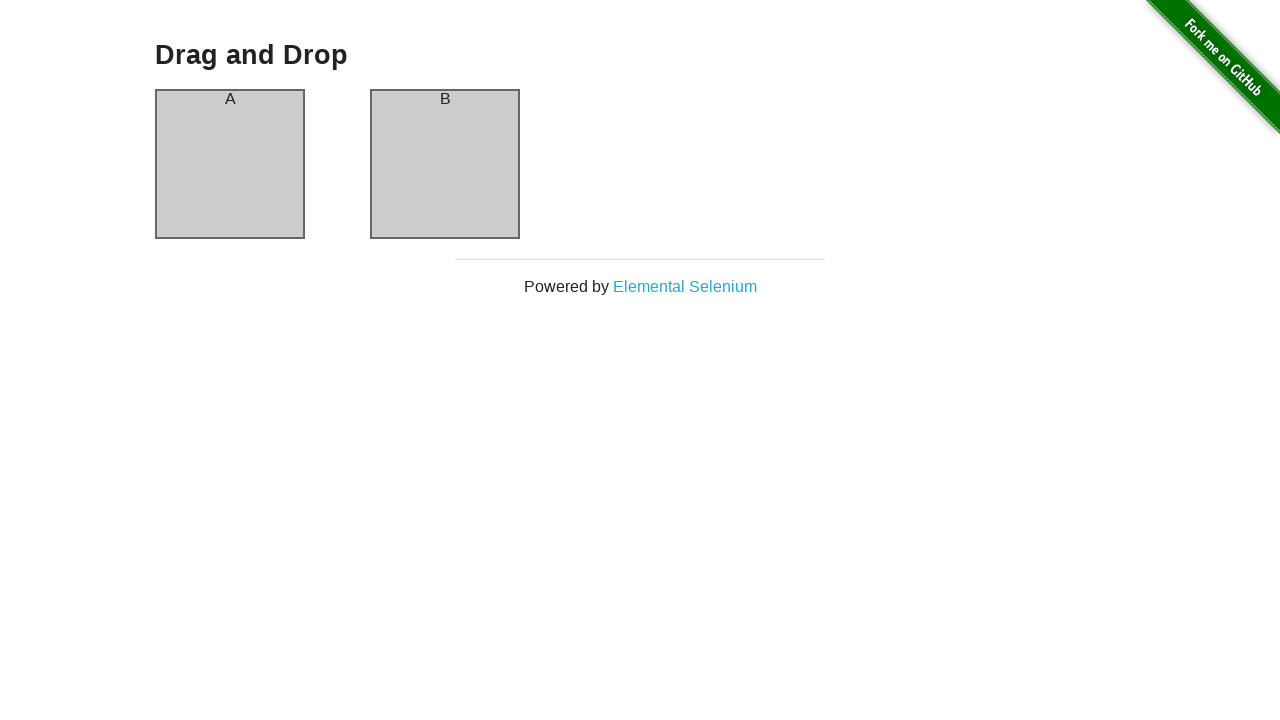

Dragged element A (column-a) and dropped it onto element B (column-b) at (445, 164)
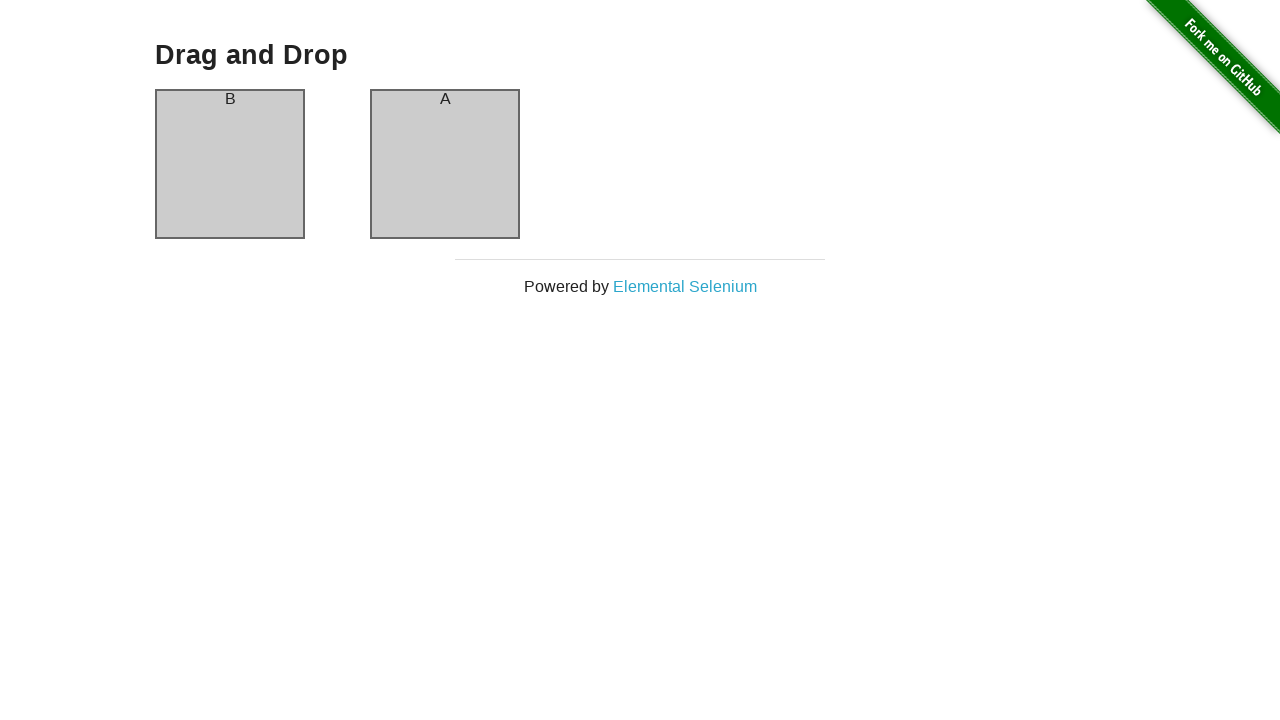

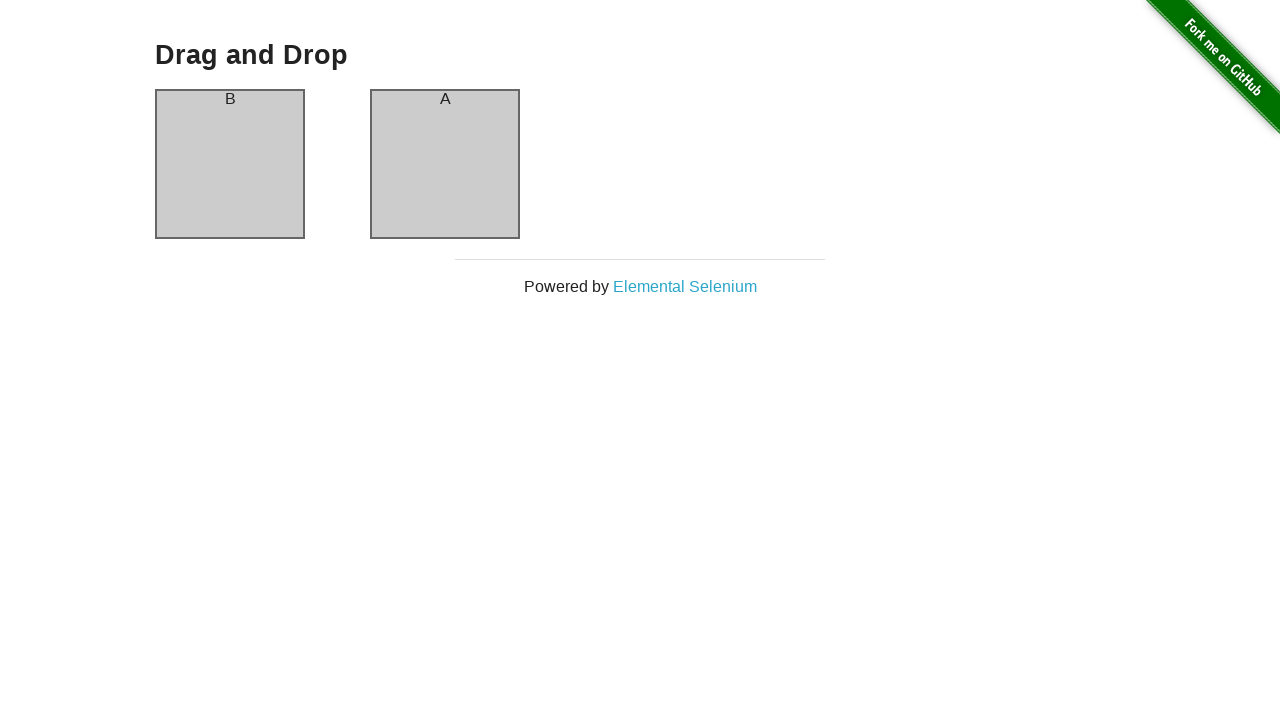